Navigates to the checkboxes exercise page, iterates through all checkboxes, and clicks the one named "blue"

Starting URL: https://qbek.github.io/selenium-exercises/en/

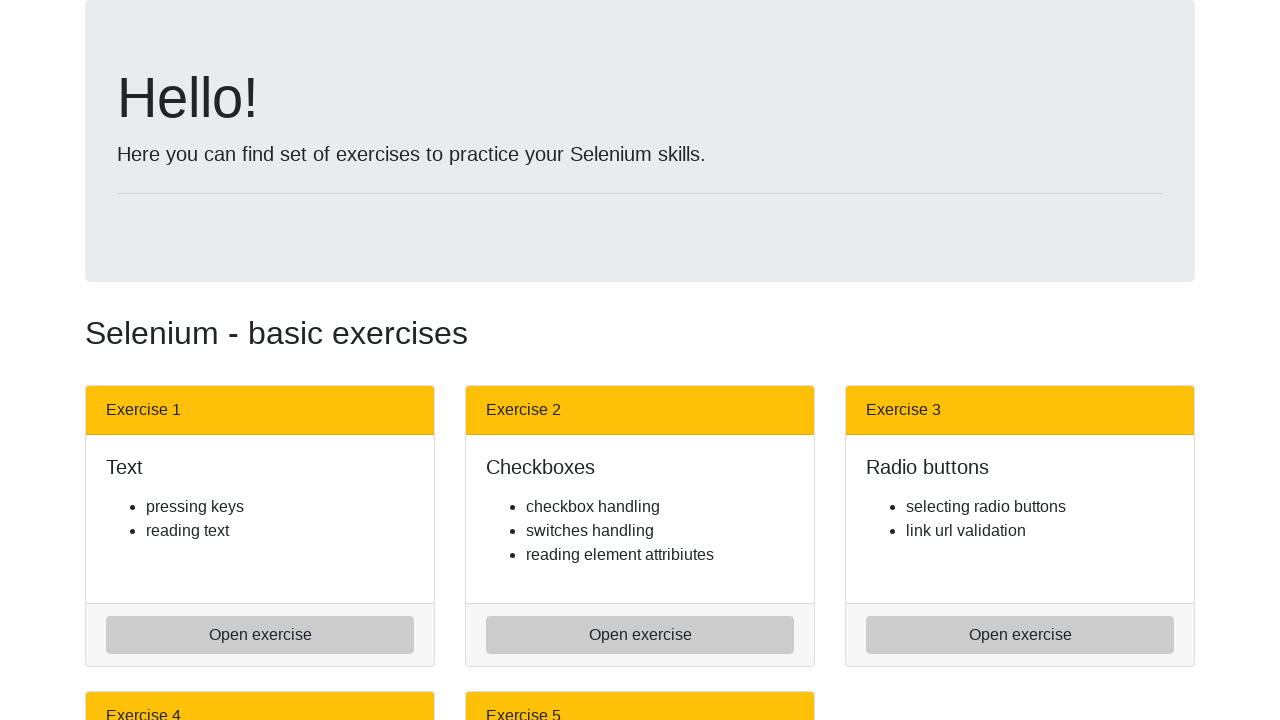

Clicked on the checkboxes exercise link at (640, 635) on a[href='check_boxes.html']
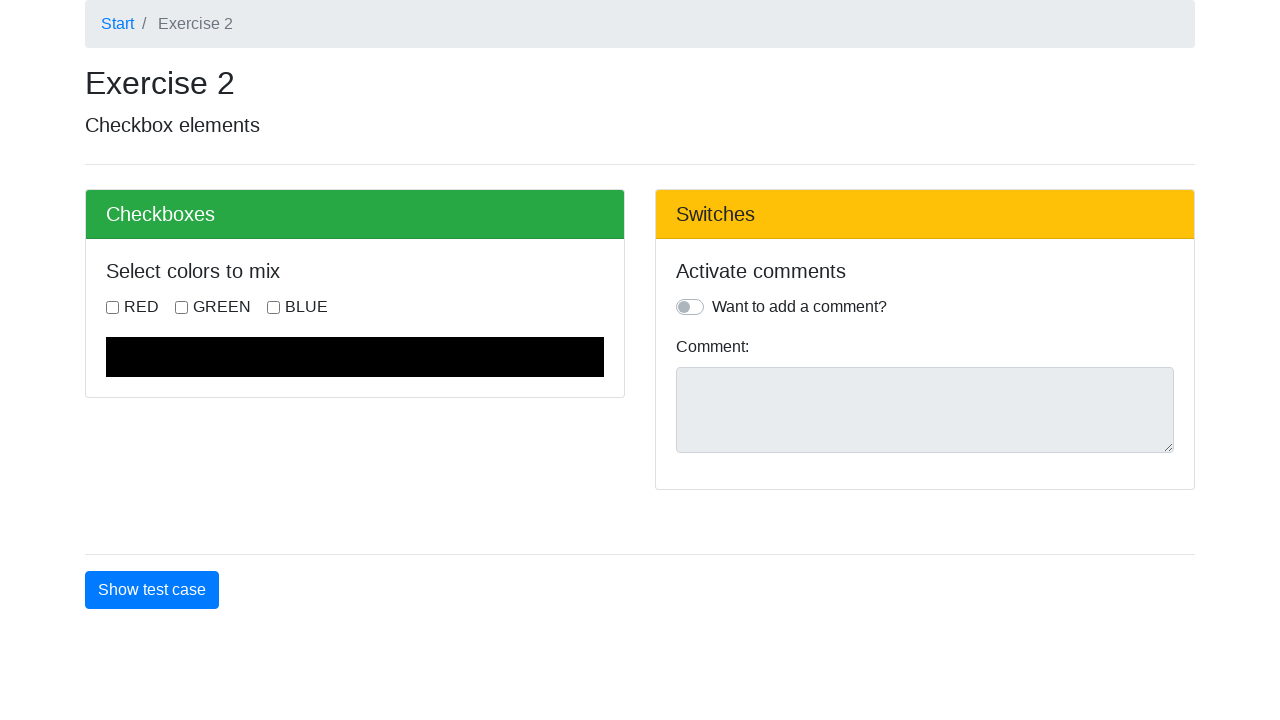

Checkboxes loaded on the page
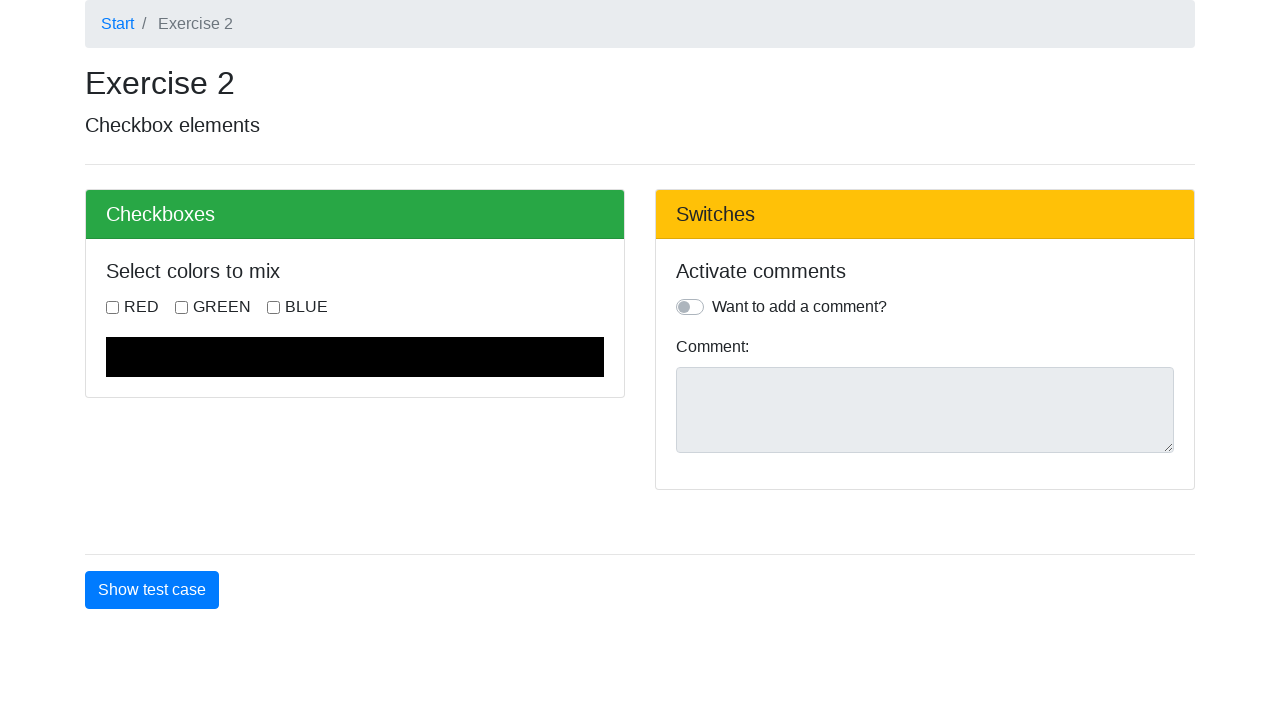

Retrieved all checkboxes from the page
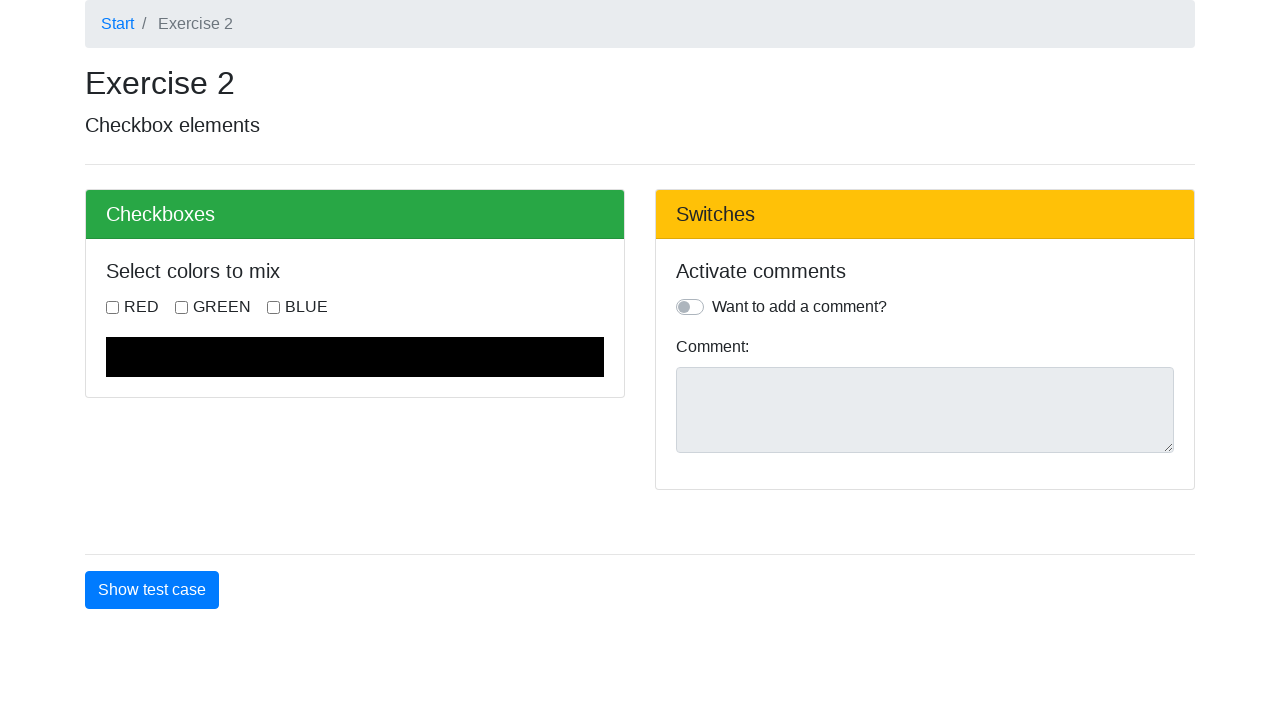

Clicked the 'blue' checkbox at (274, 307) on input.form-check-input >> nth=2
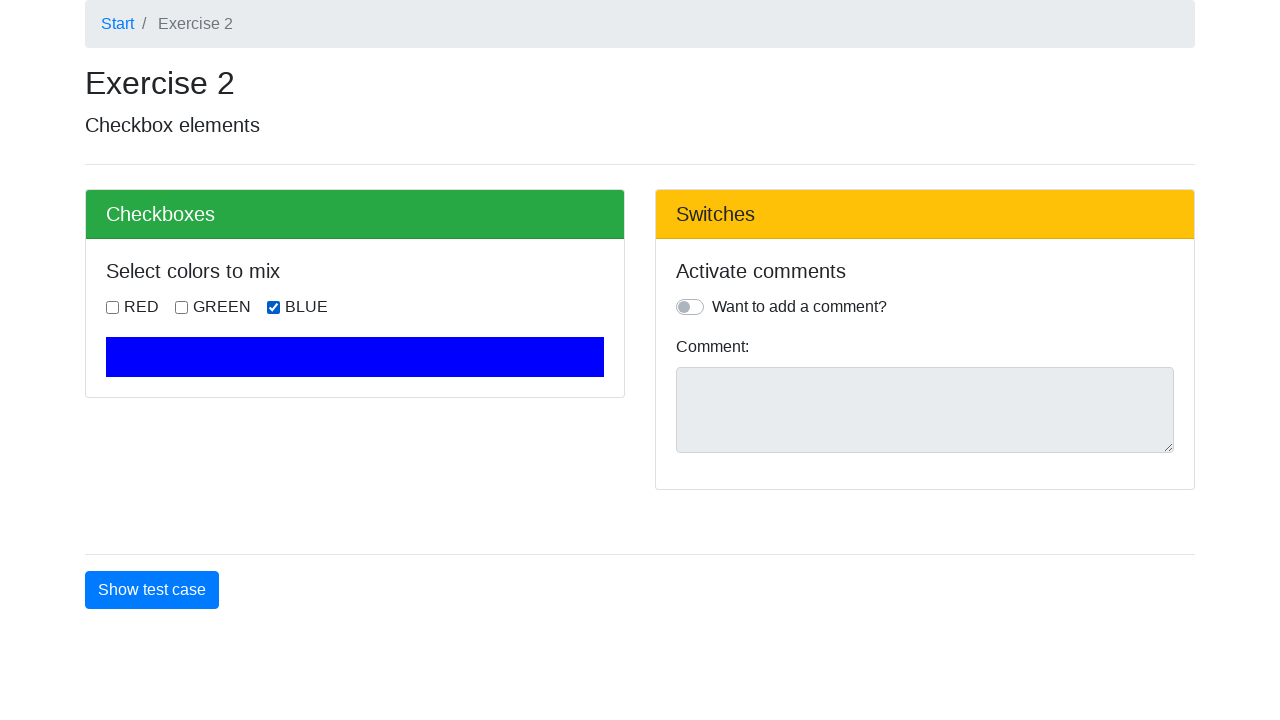

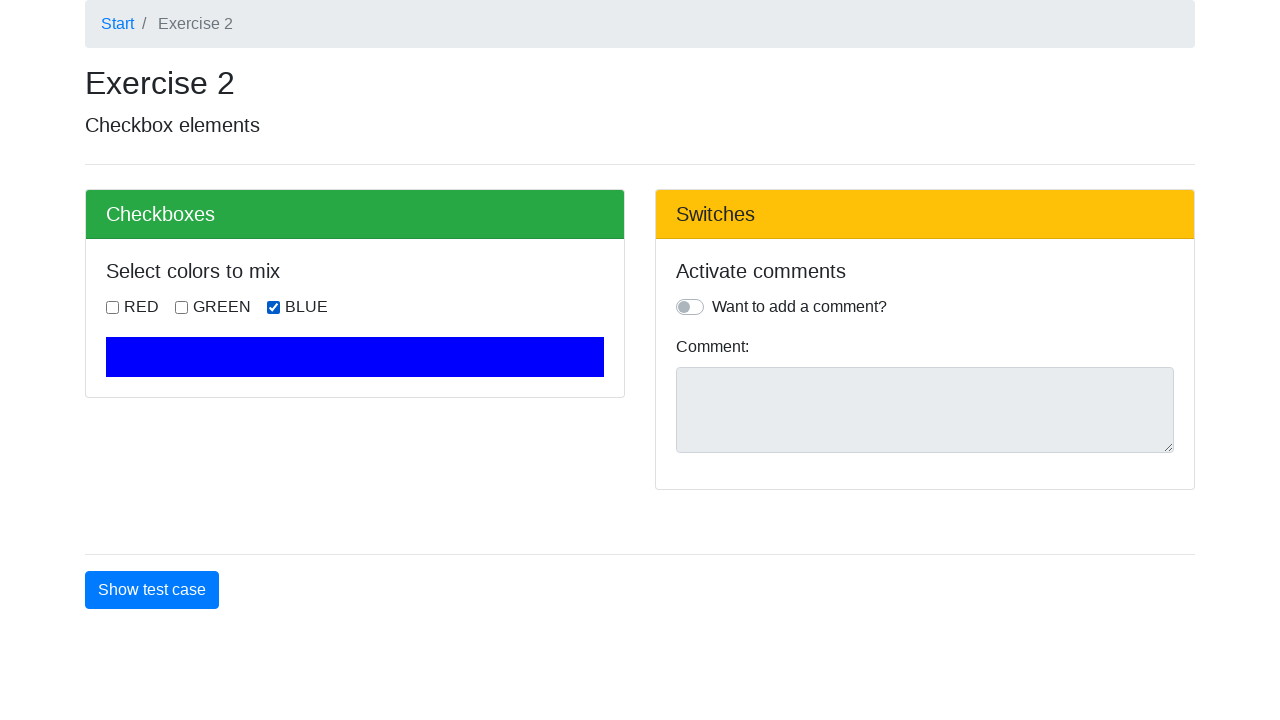